Tests that the floating menu remains visible after scrolling to the bottom of the page by checking if the home button is still displayed

Starting URL: https://the-internet.herokuapp.com/floating_menu#about

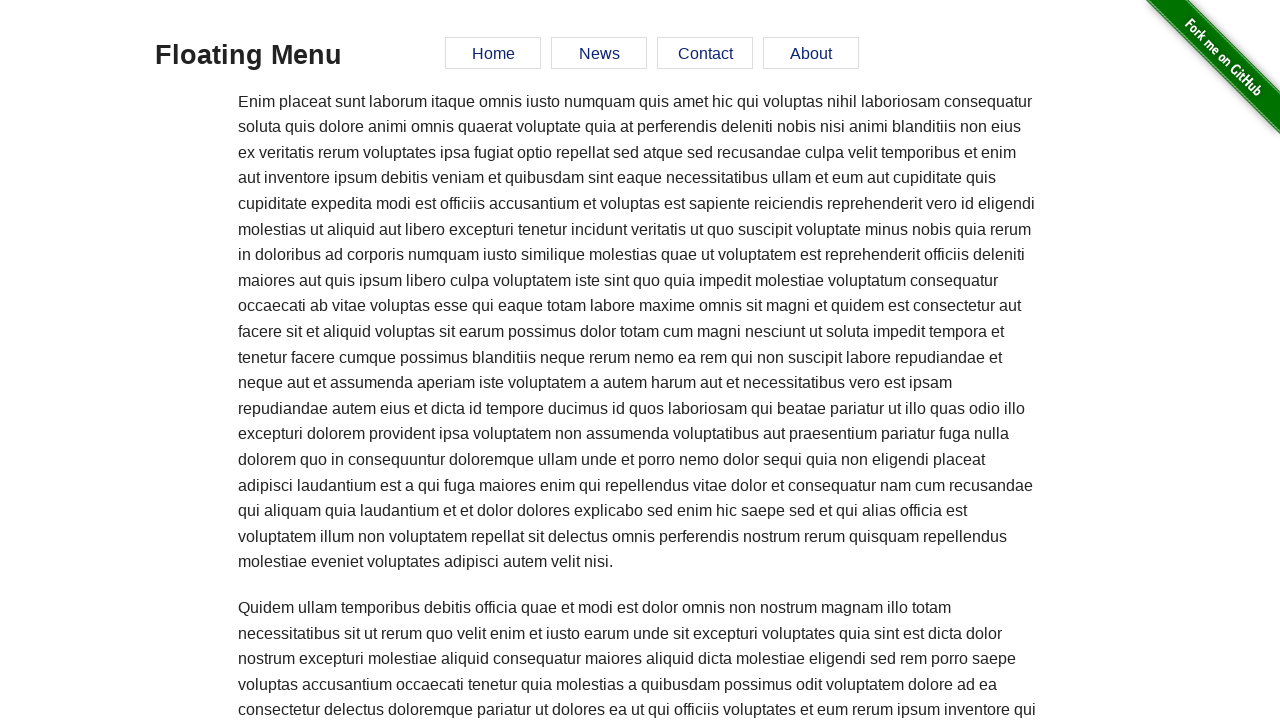

Waited for home button to be present in the DOM
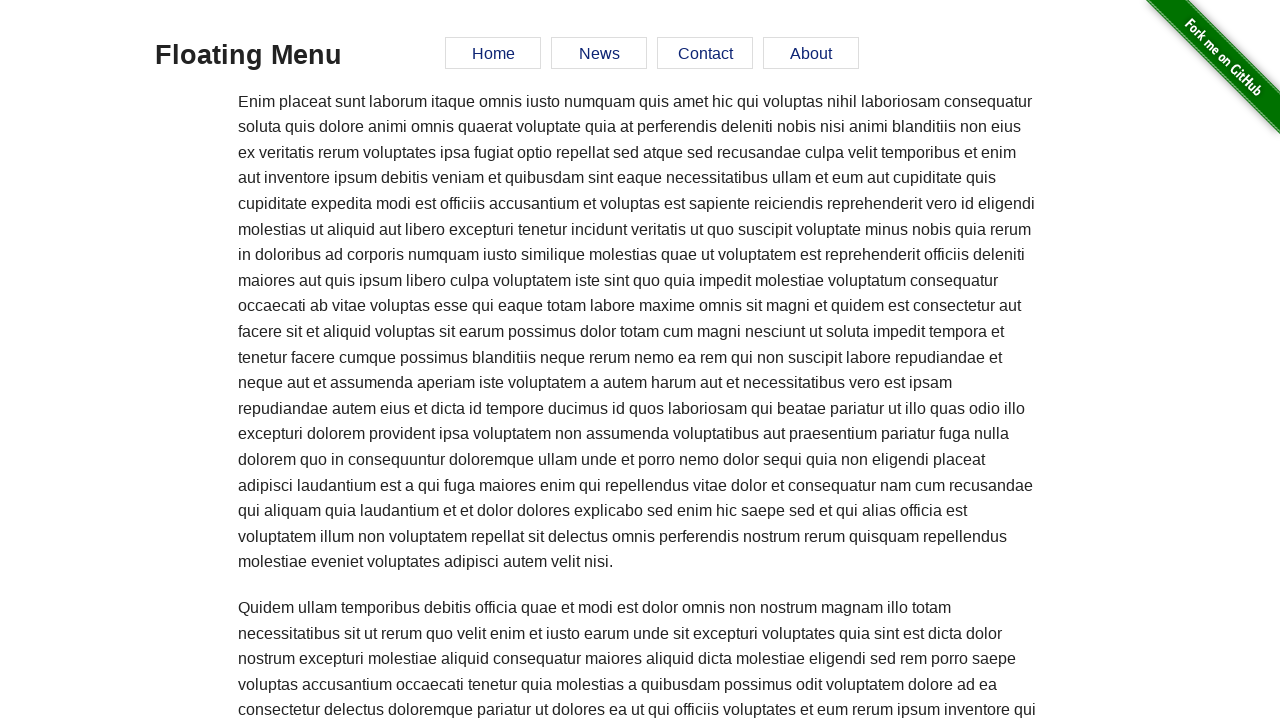

Pressed End key to scroll to bottom of page
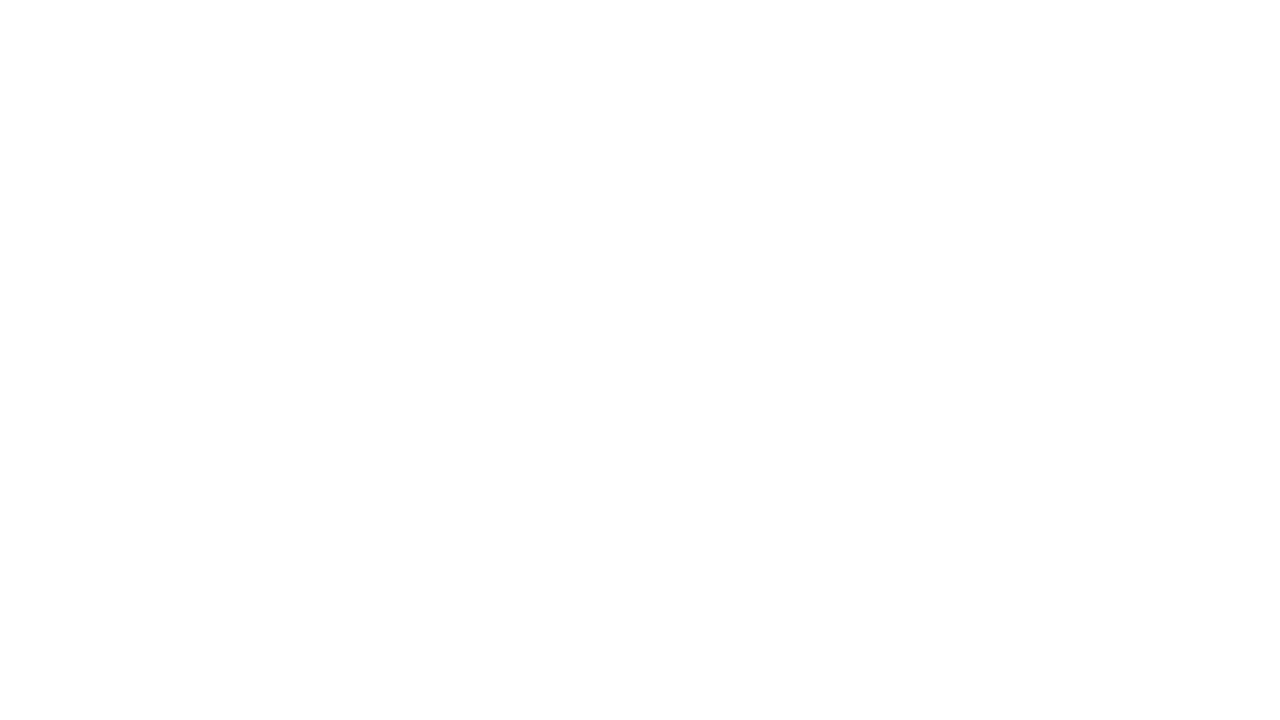

Waited 1 second for scroll animation to complete
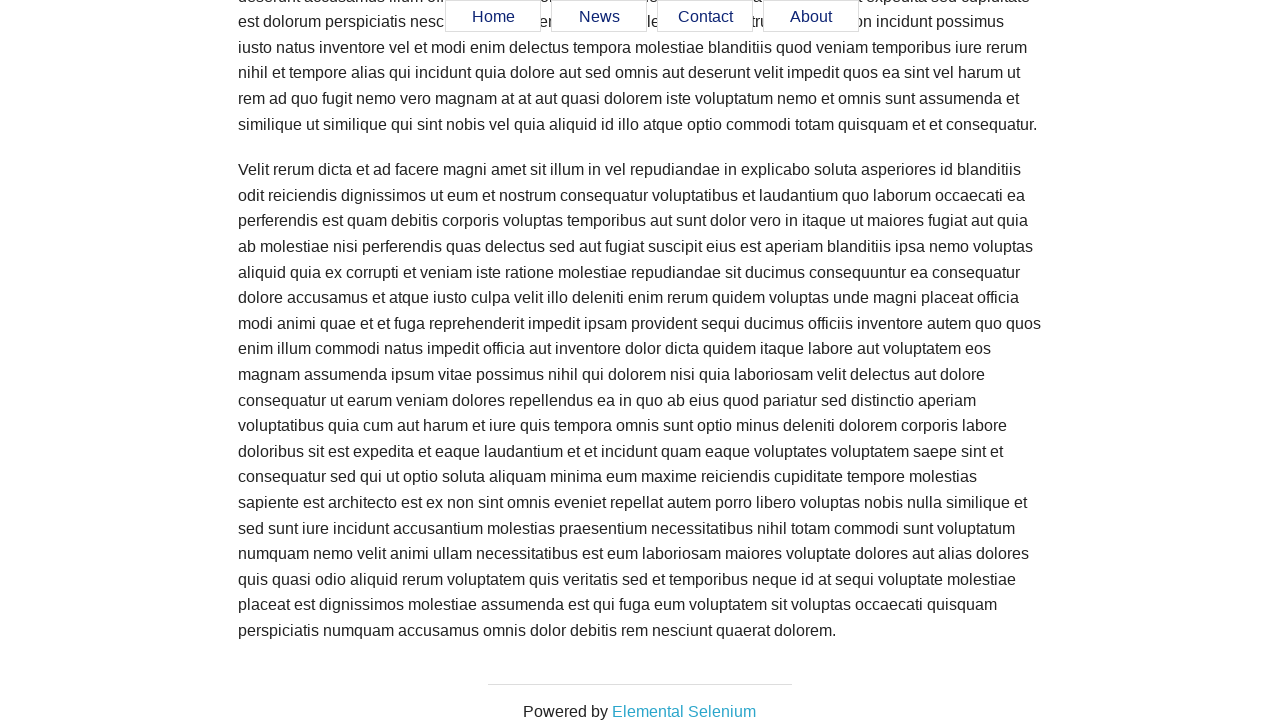

Verified that floating menu home button is still visible after scrolling to bottom
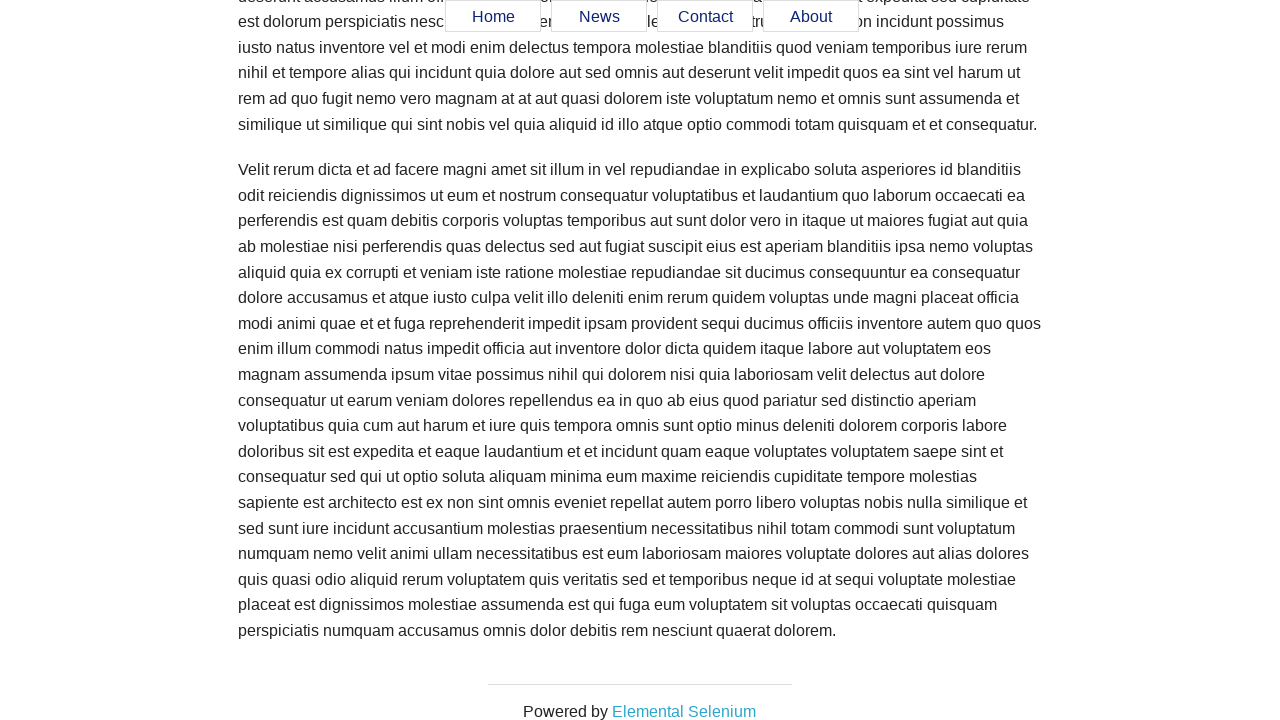

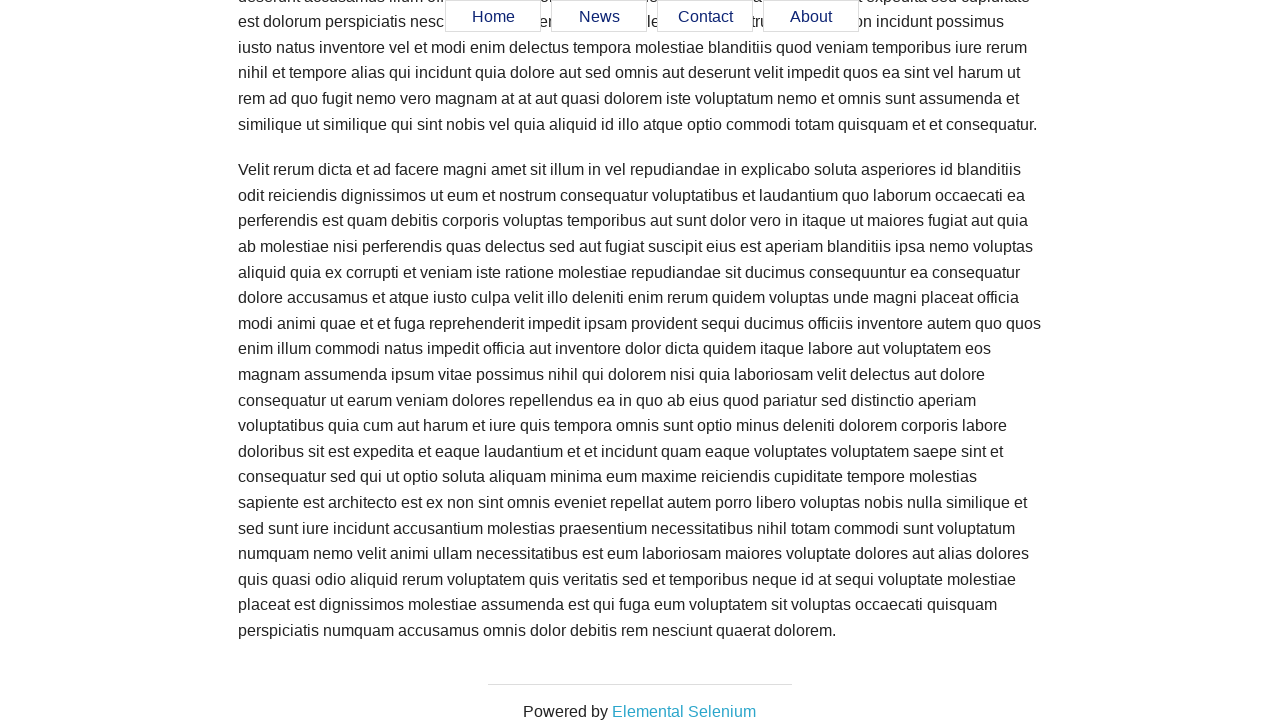